Tests successful registration with maximum length username (40 characters)

Starting URL: https://anatoly-karpovich.github.io/demo-login-form/

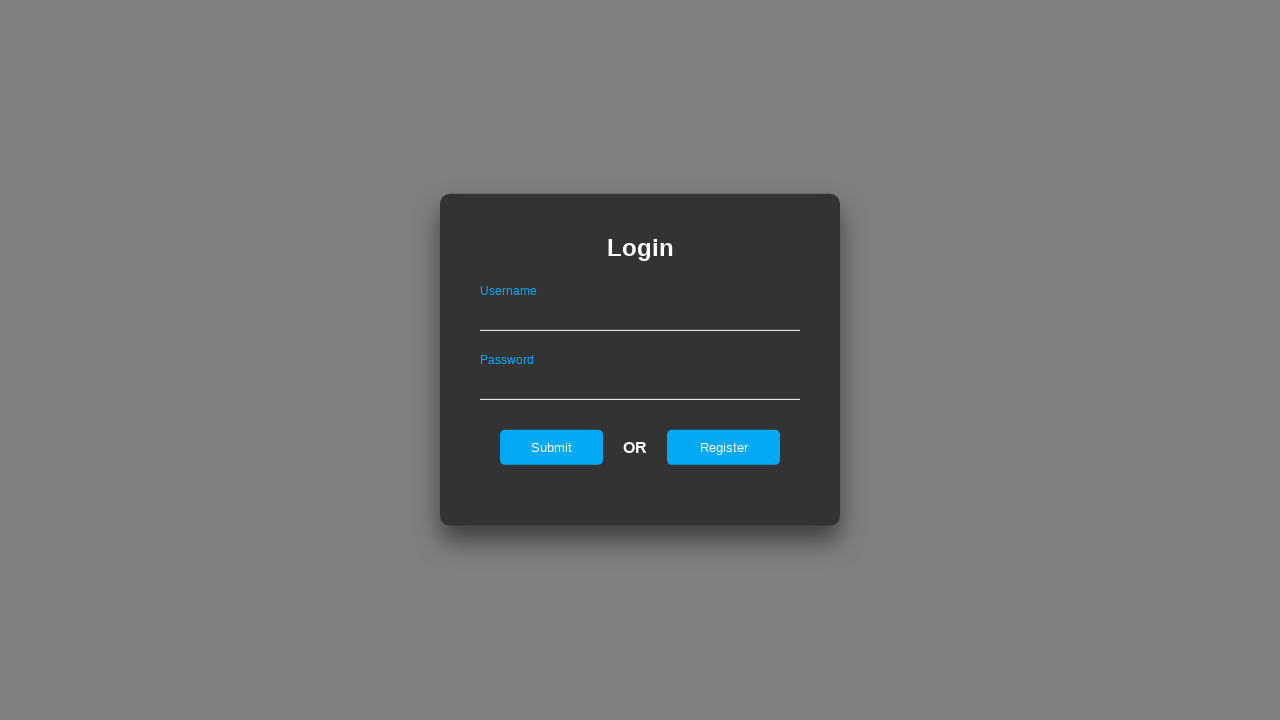

Login form loaded and visible
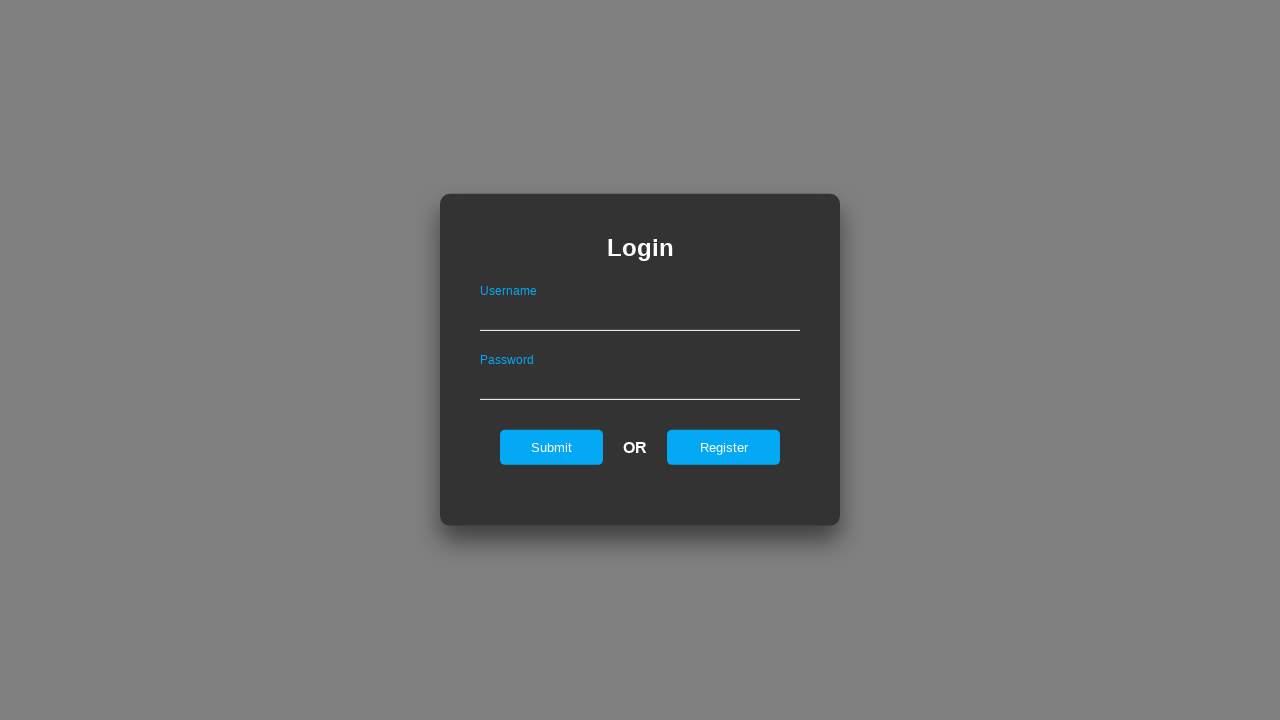

Clicked register button to navigate to registration form at (724, 447) on #registerOnLogin
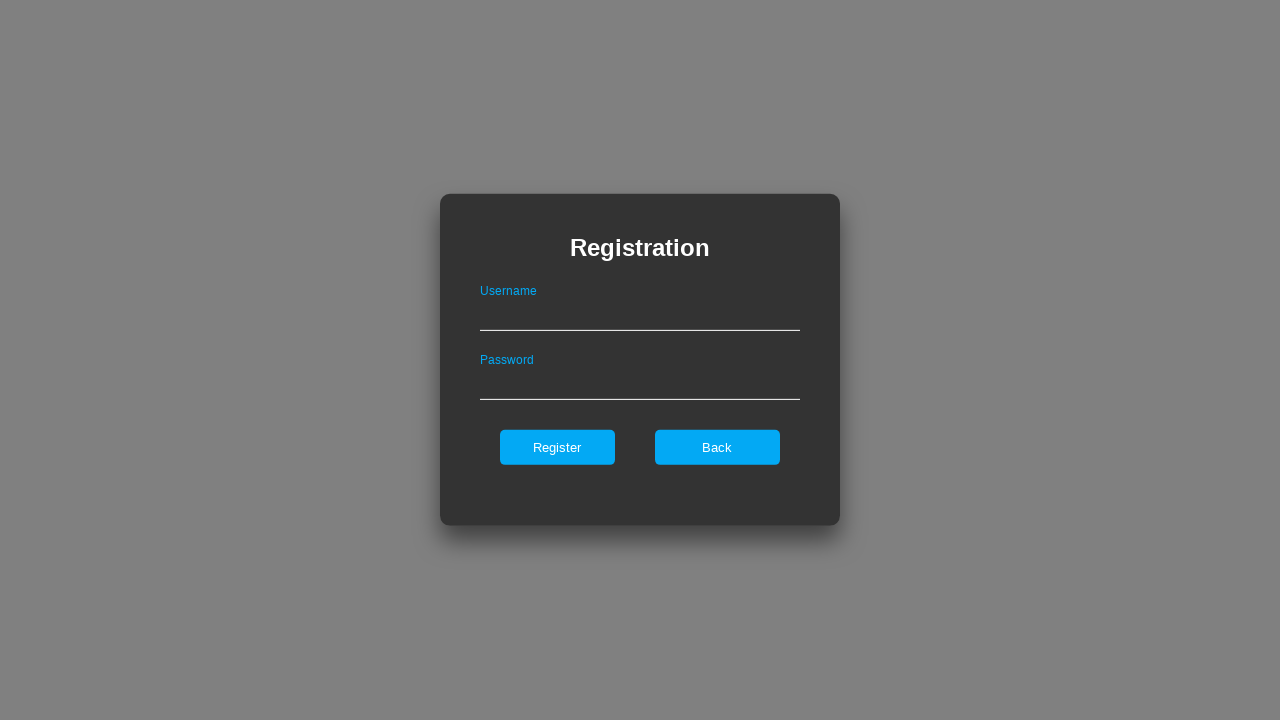

Filled username field with 40-character username on #userNameOnRegister
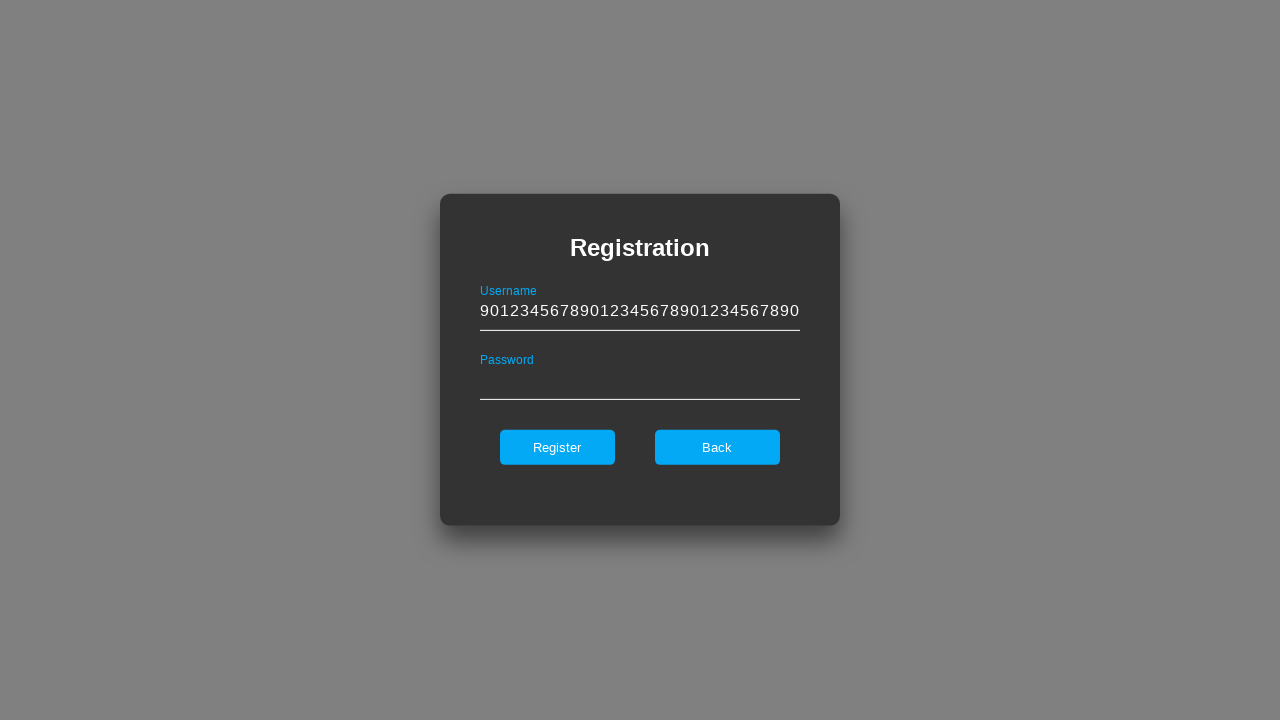

Filled password field with valid password on #passwordOnRegister
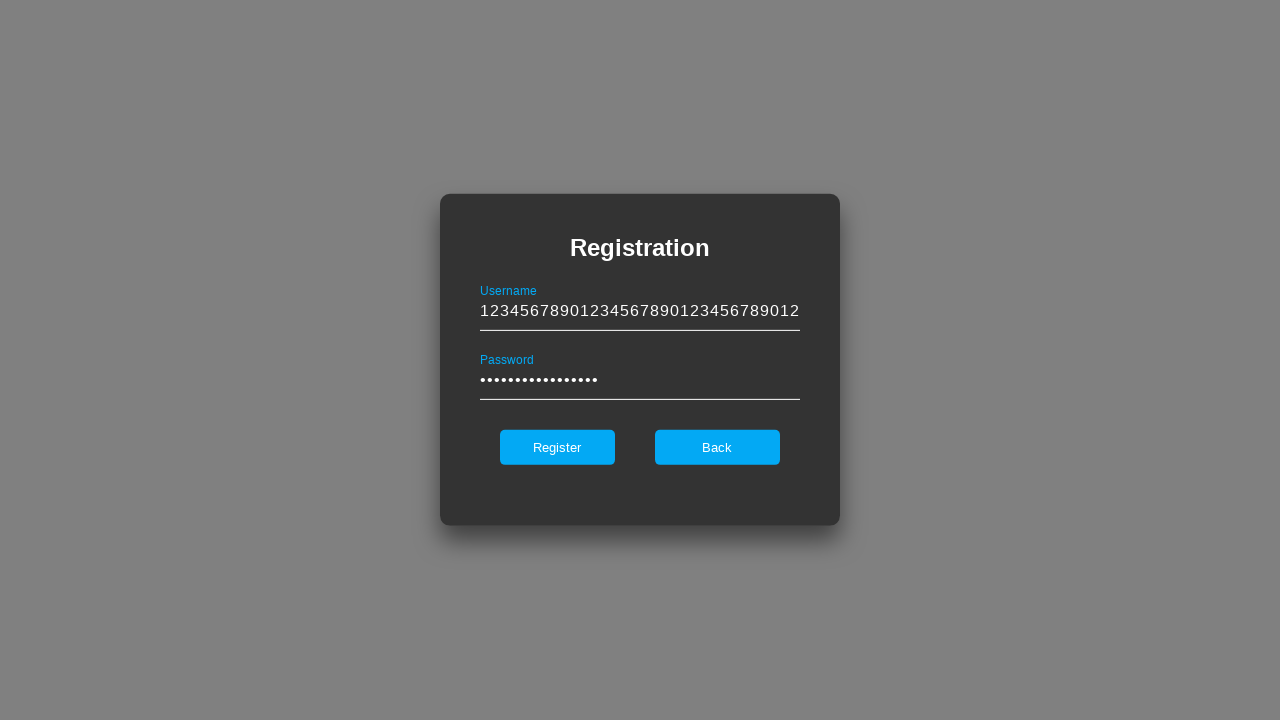

Clicked register button to submit registration form at (557, 447) on #register
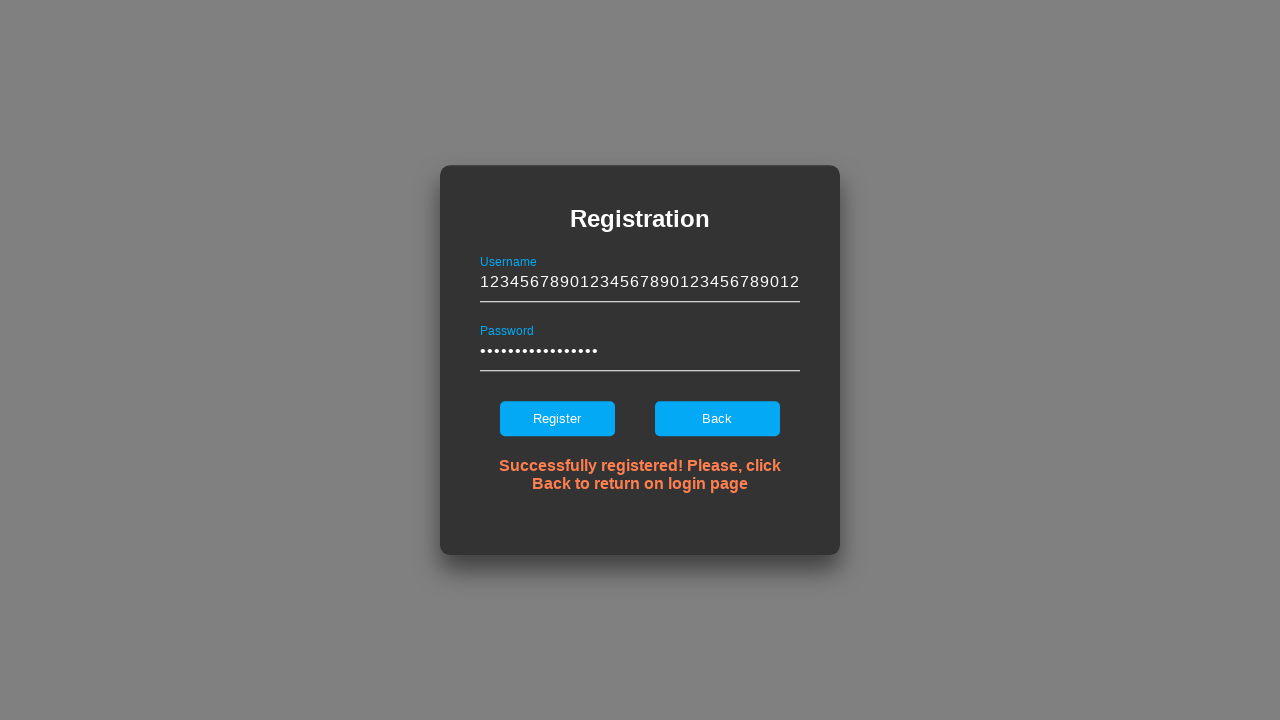

Success message displayed - registration completed
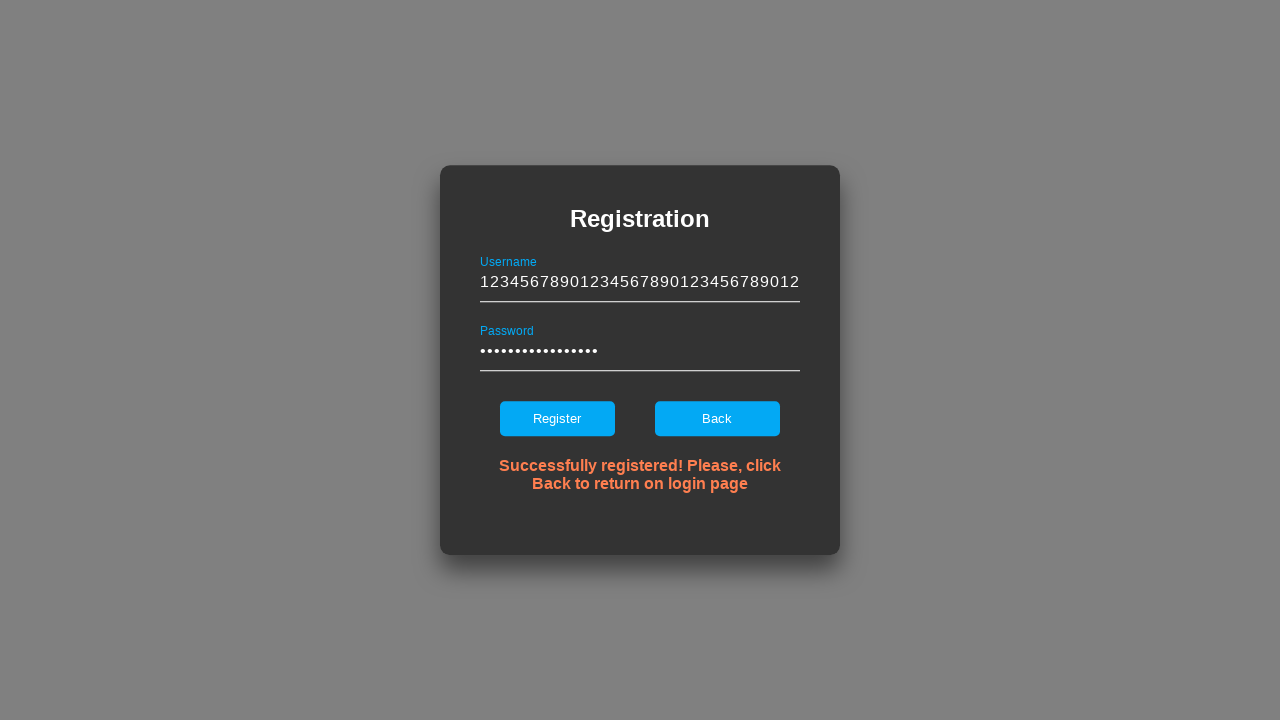

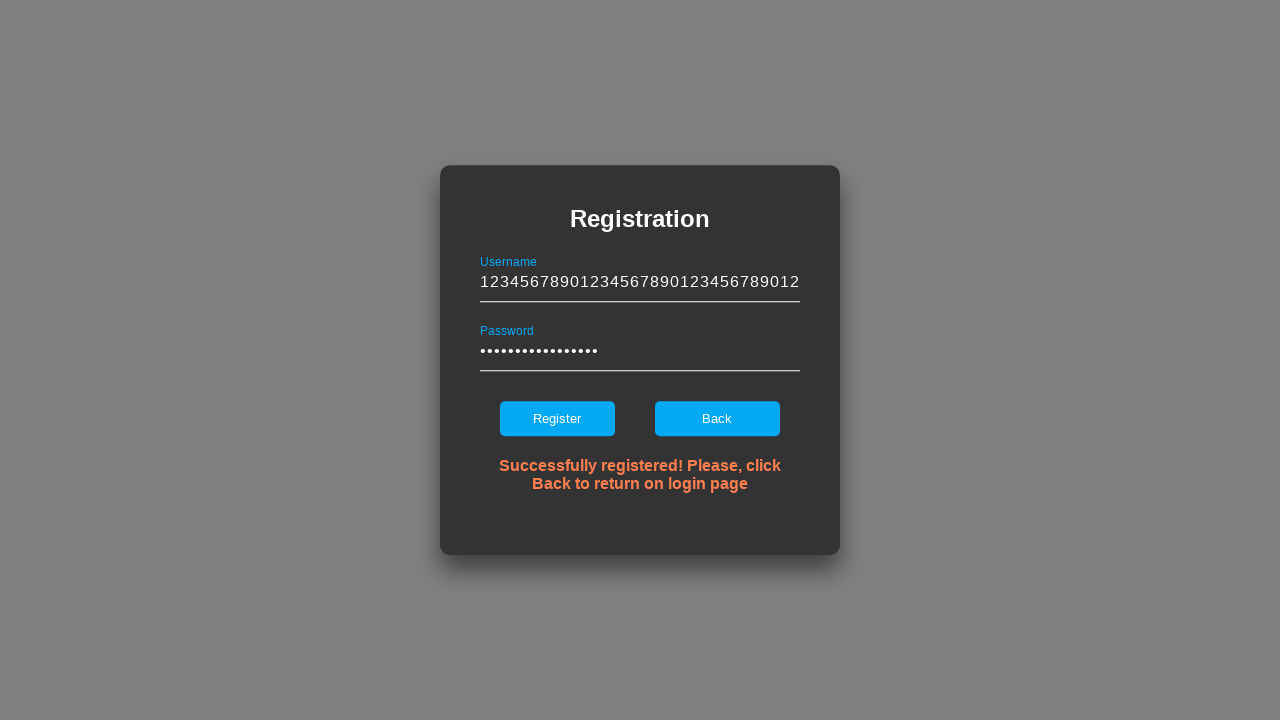